Tests that whitespace is trimmed from edited todo text

Starting URL: https://demo.playwright.dev/todomvc

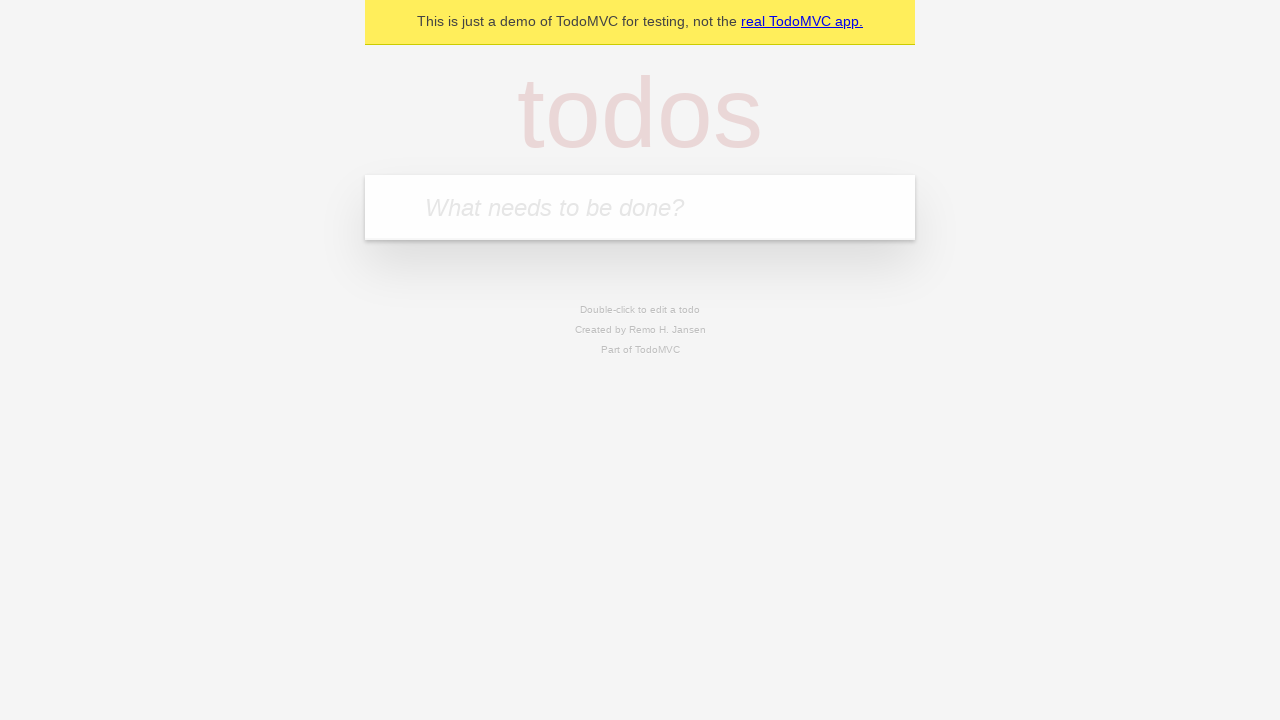

Filled new todo field with 'buy some cheese' on .new-todo
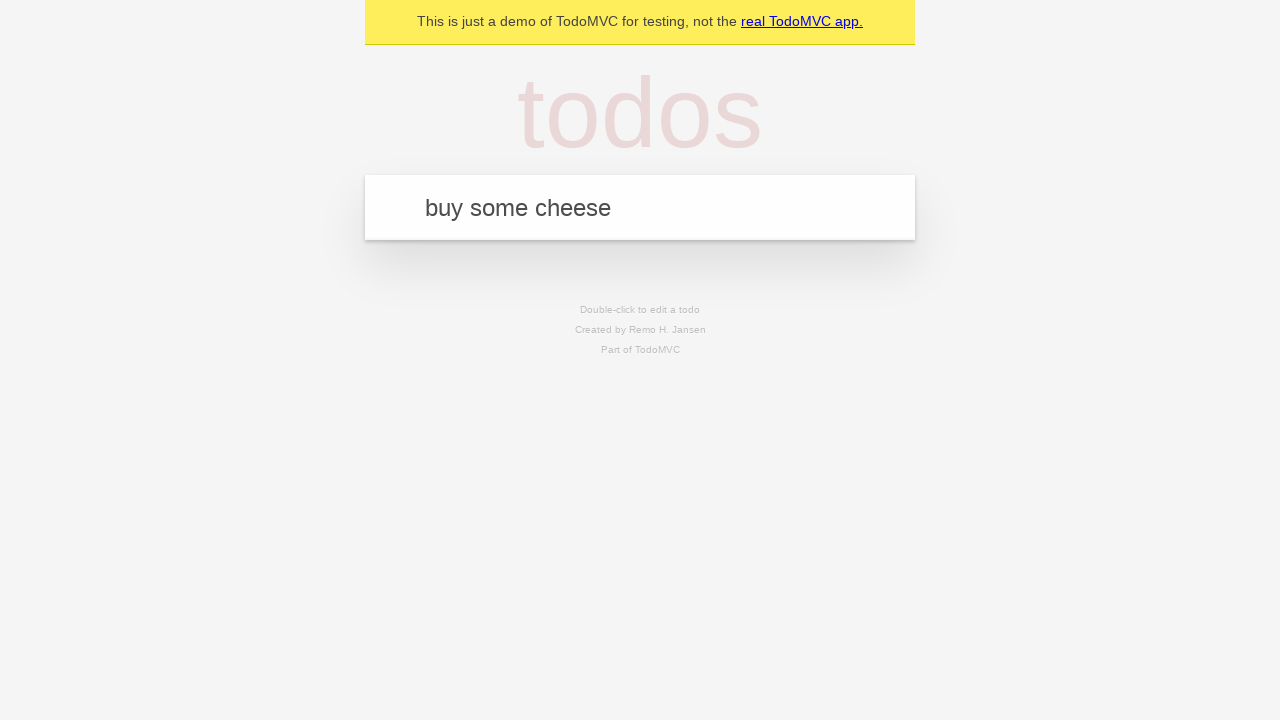

Pressed Enter to create first todo on .new-todo
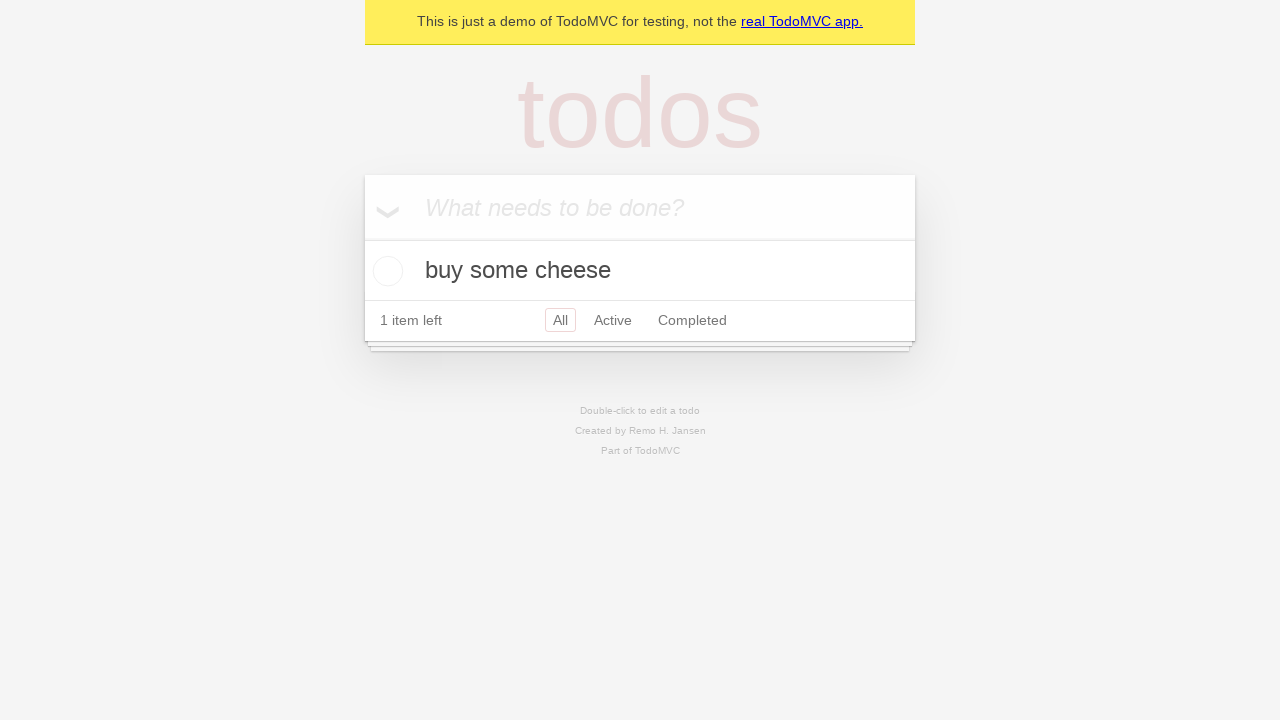

Filled new todo field with 'feed the cat' on .new-todo
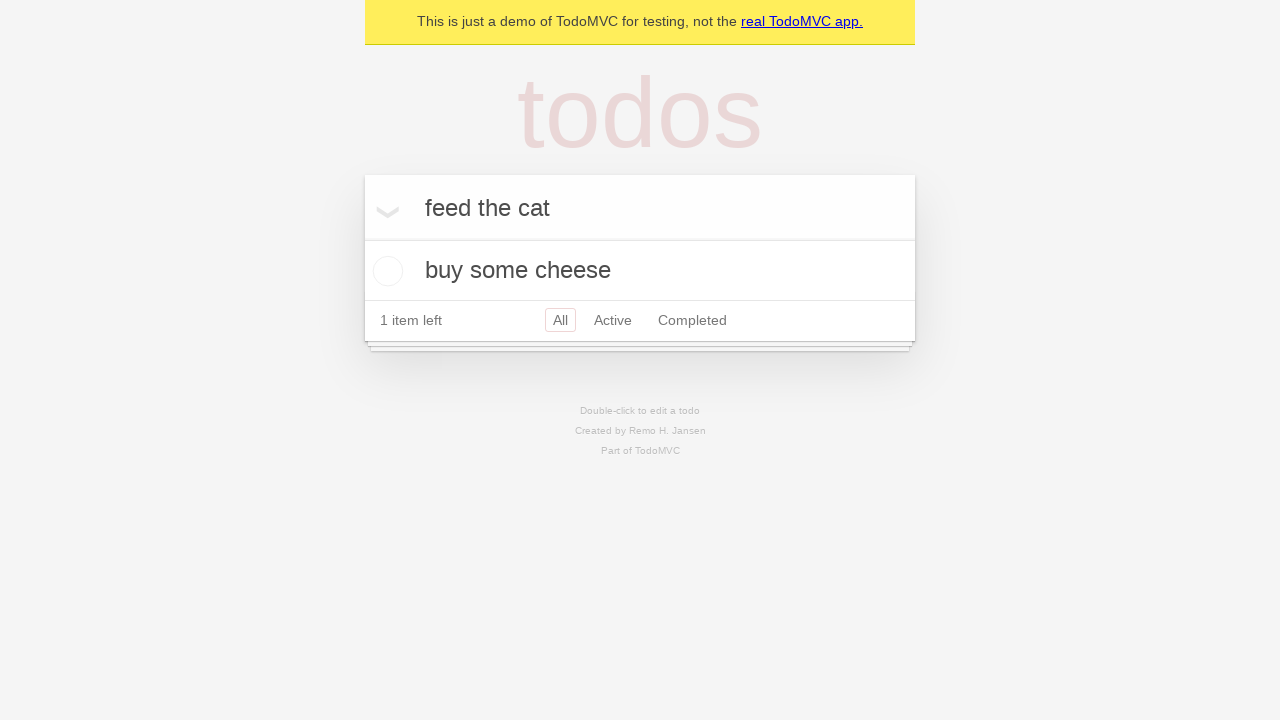

Pressed Enter to create second todo on .new-todo
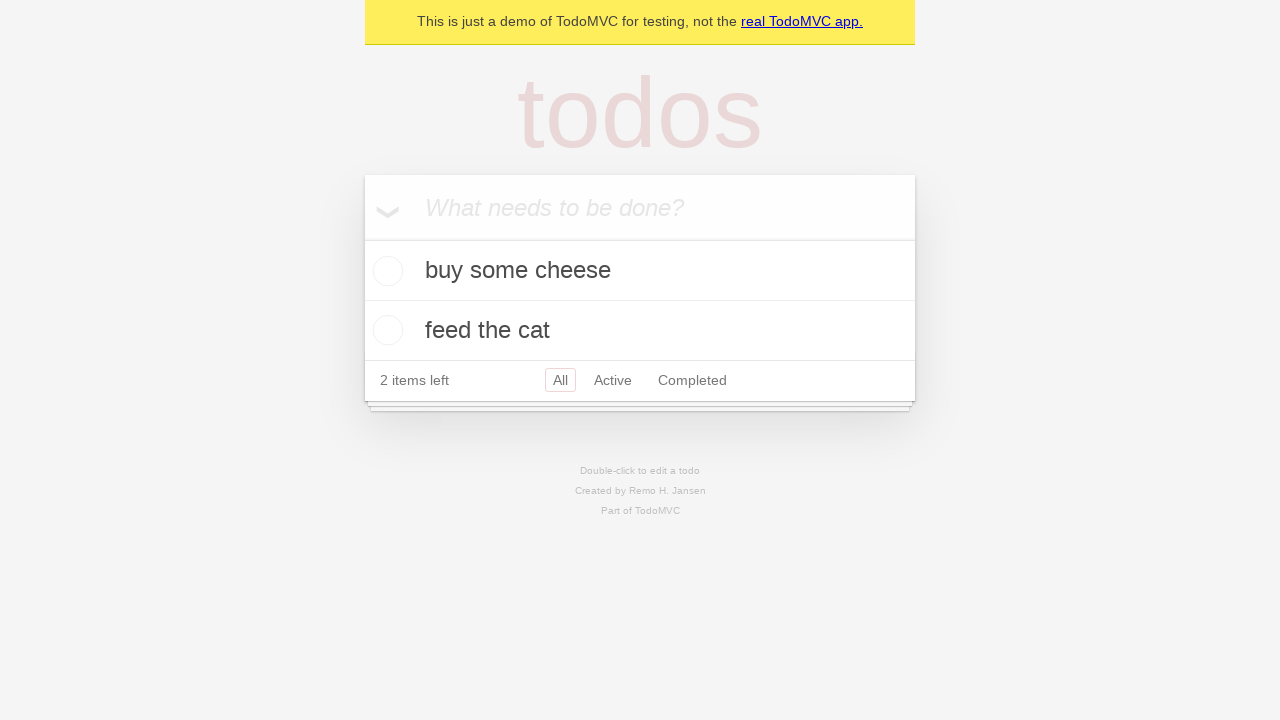

Filled new todo field with 'book a doctors appointment' on .new-todo
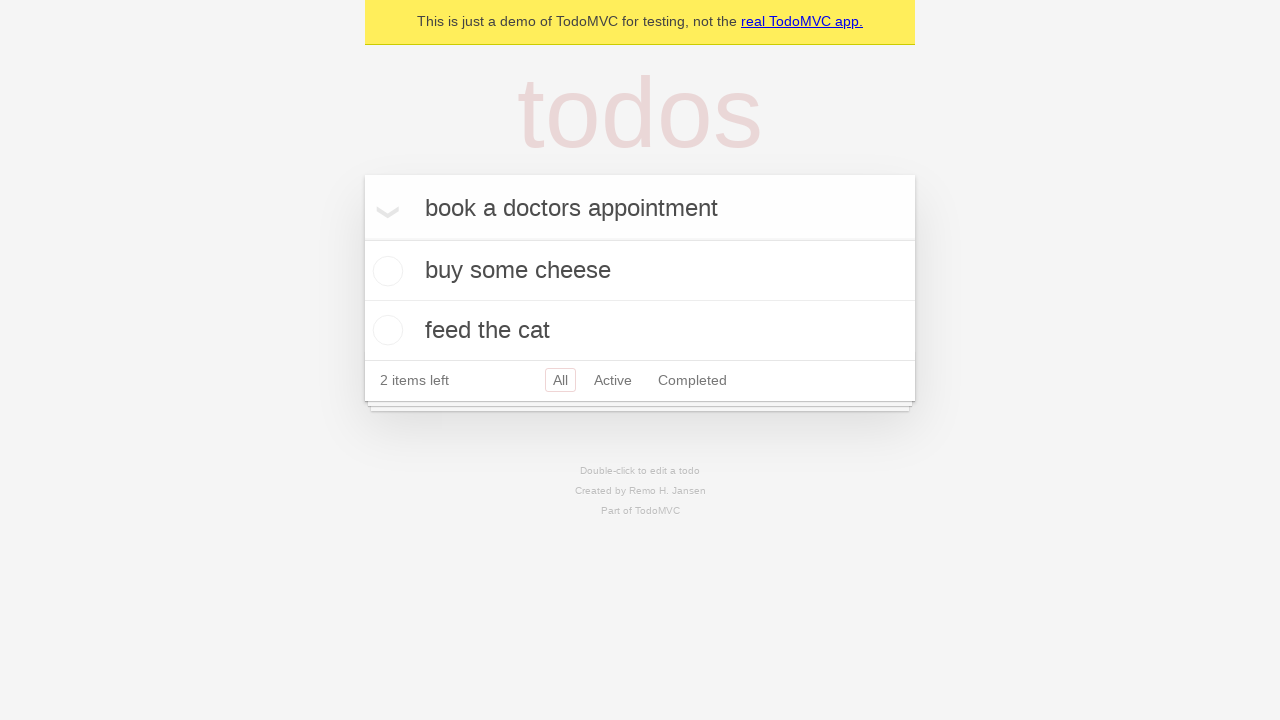

Pressed Enter to create third todo on .new-todo
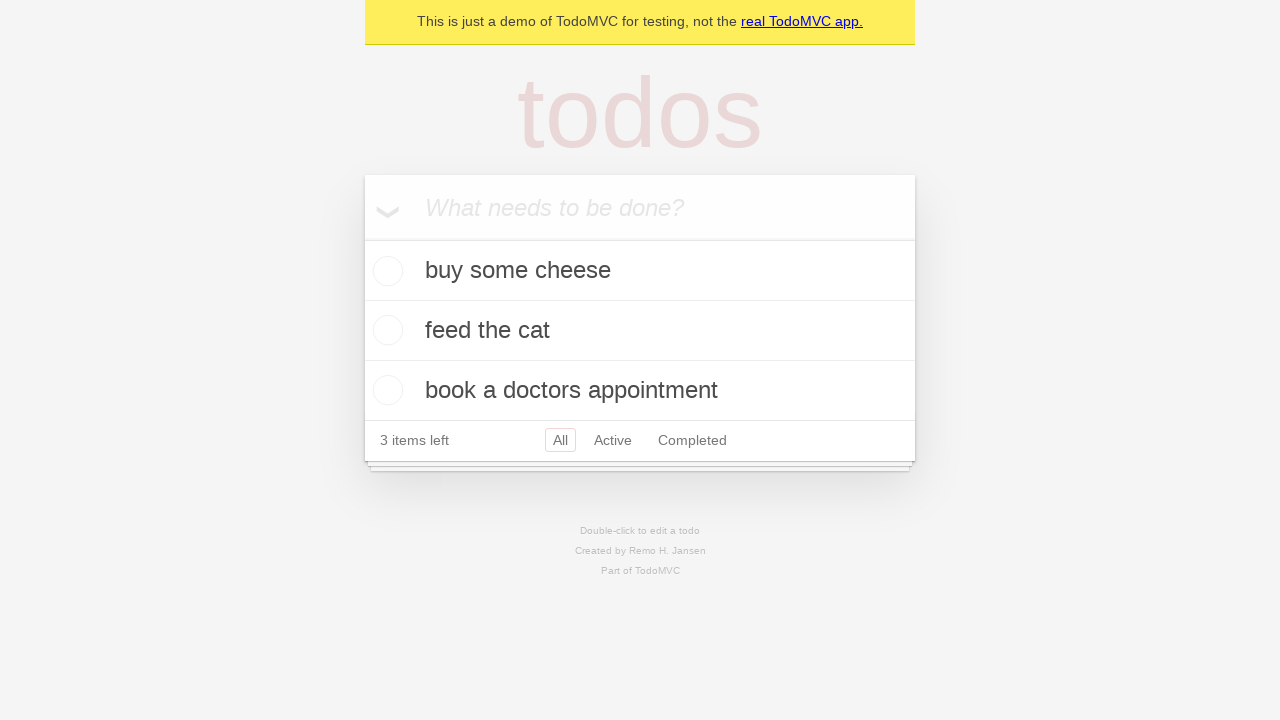

Double-clicked on second todo item to enter edit mode at (640, 331) on .todo-list li >> nth=1
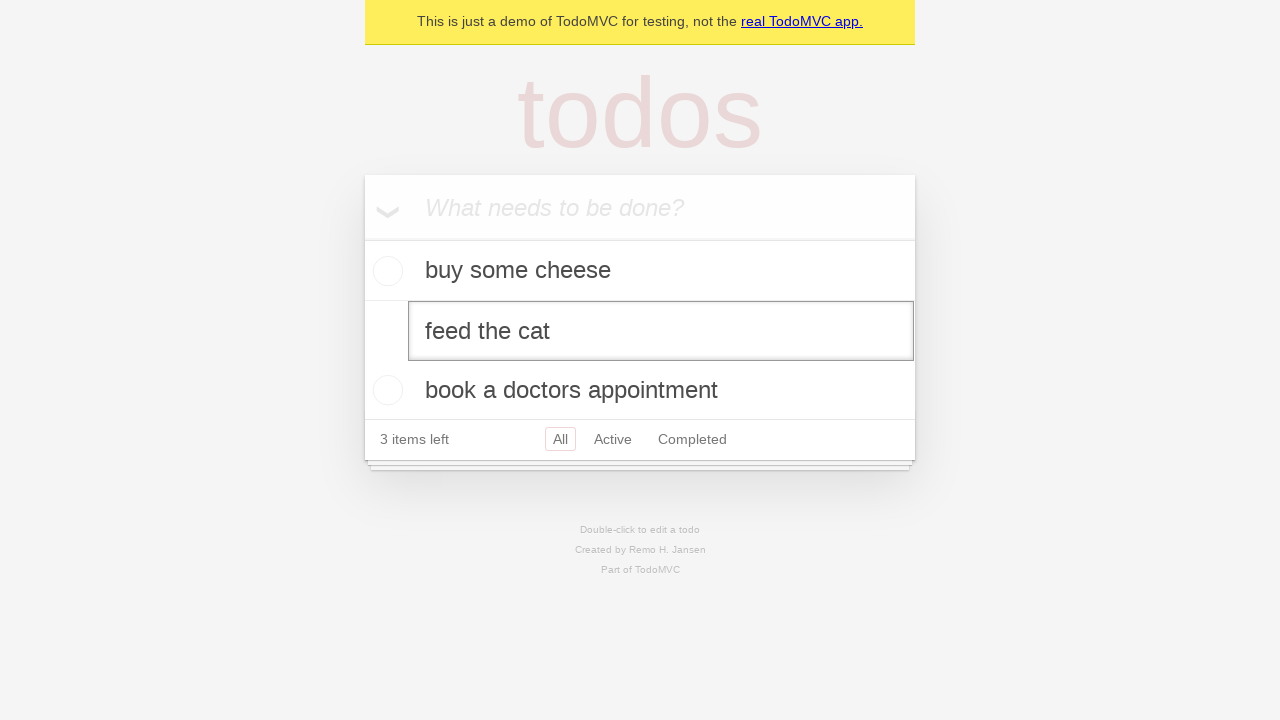

Filled edit field with text containing leading and trailing spaces on .todo-list li >> nth=1 >> .edit
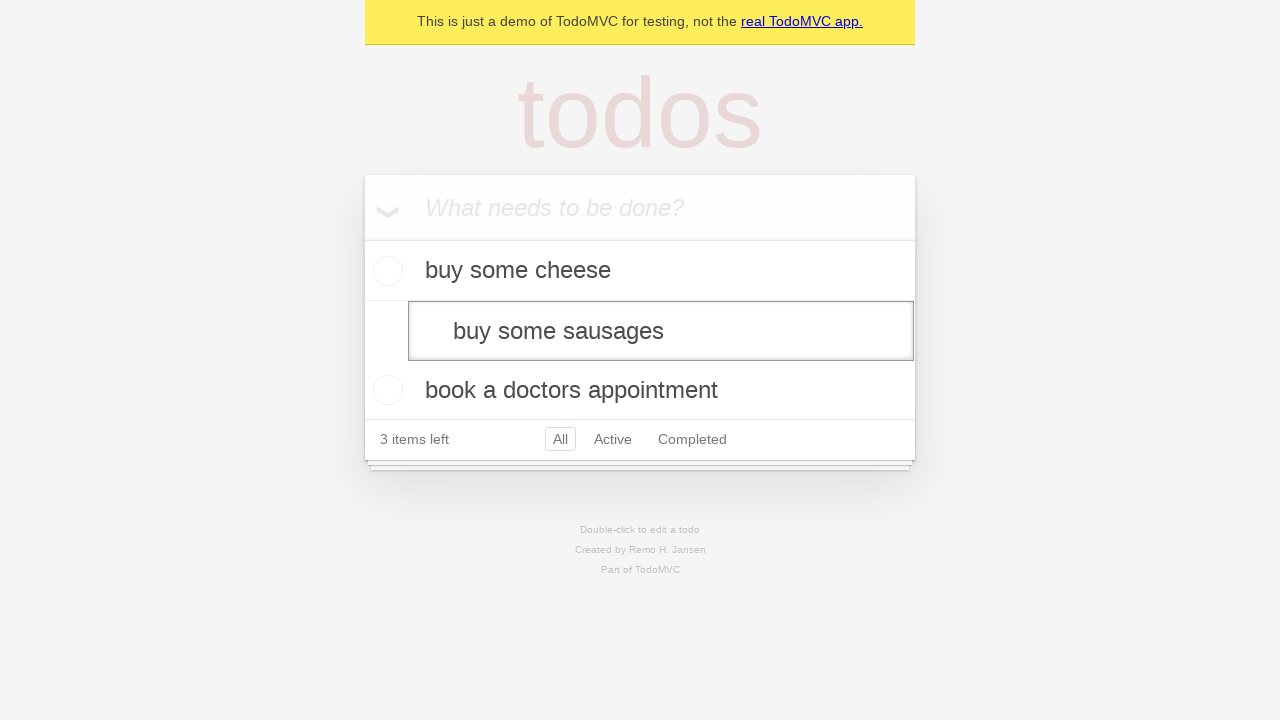

Pressed Enter to confirm edit and verify whitespace is trimmed on .todo-list li >> nth=1 >> .edit
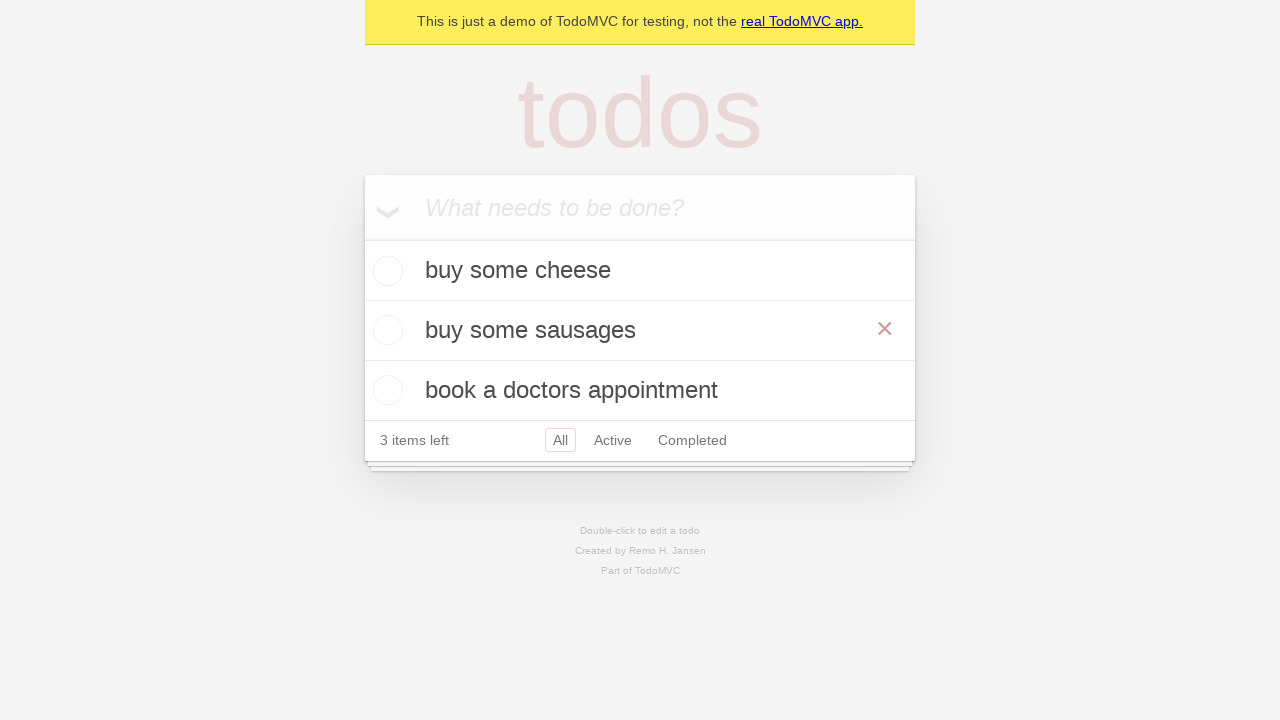

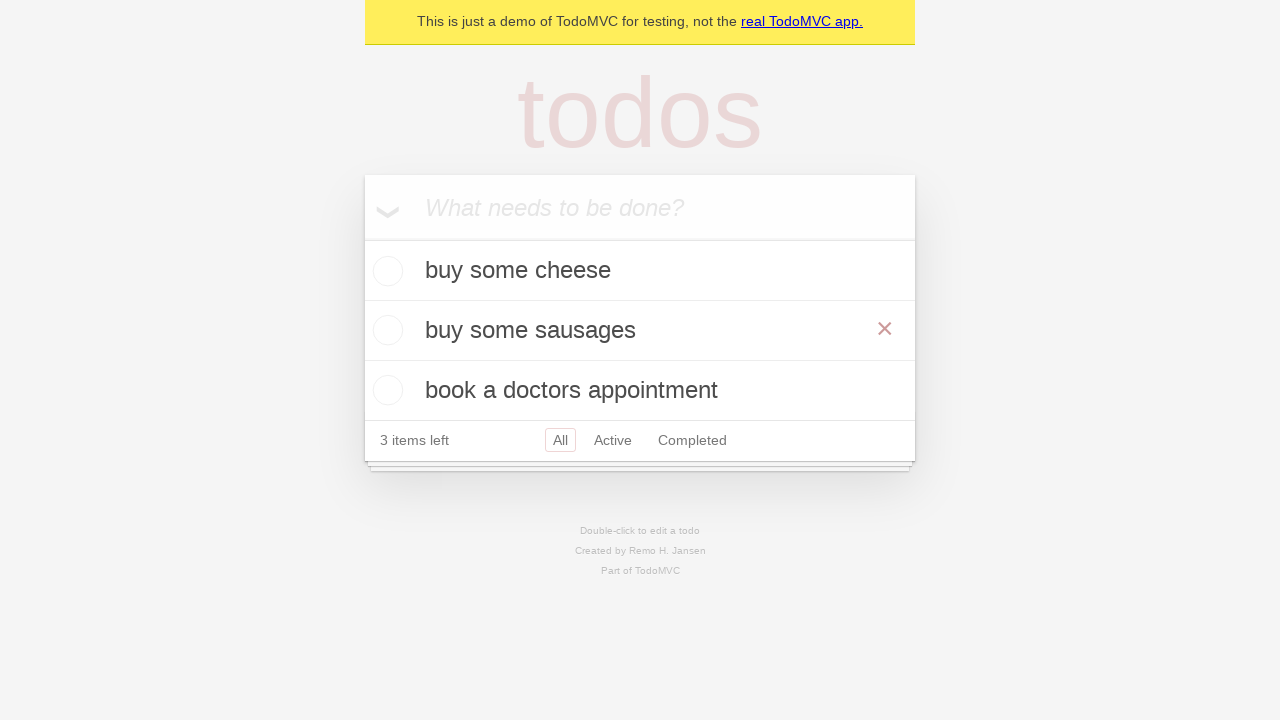